Verifies that the login page header displays "Login" text

Starting URL: https://opensource-demo.orangehrmlive.com/

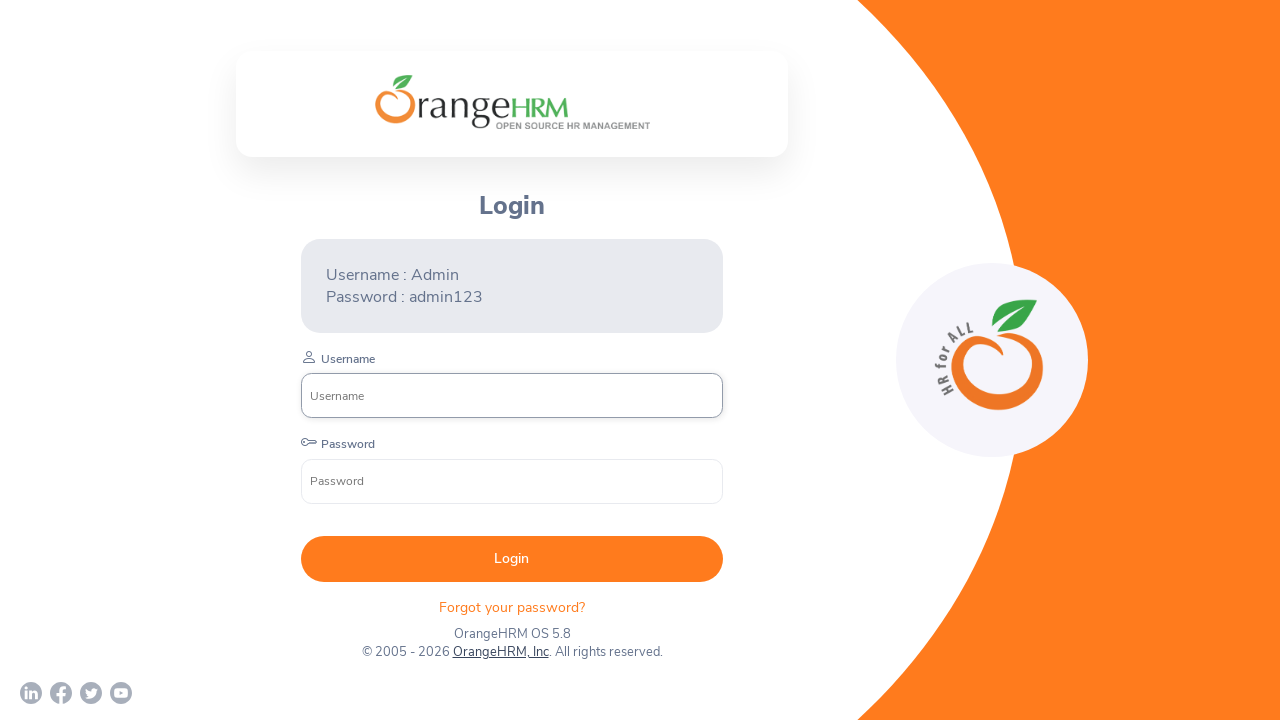

Waited for login header element to be visible
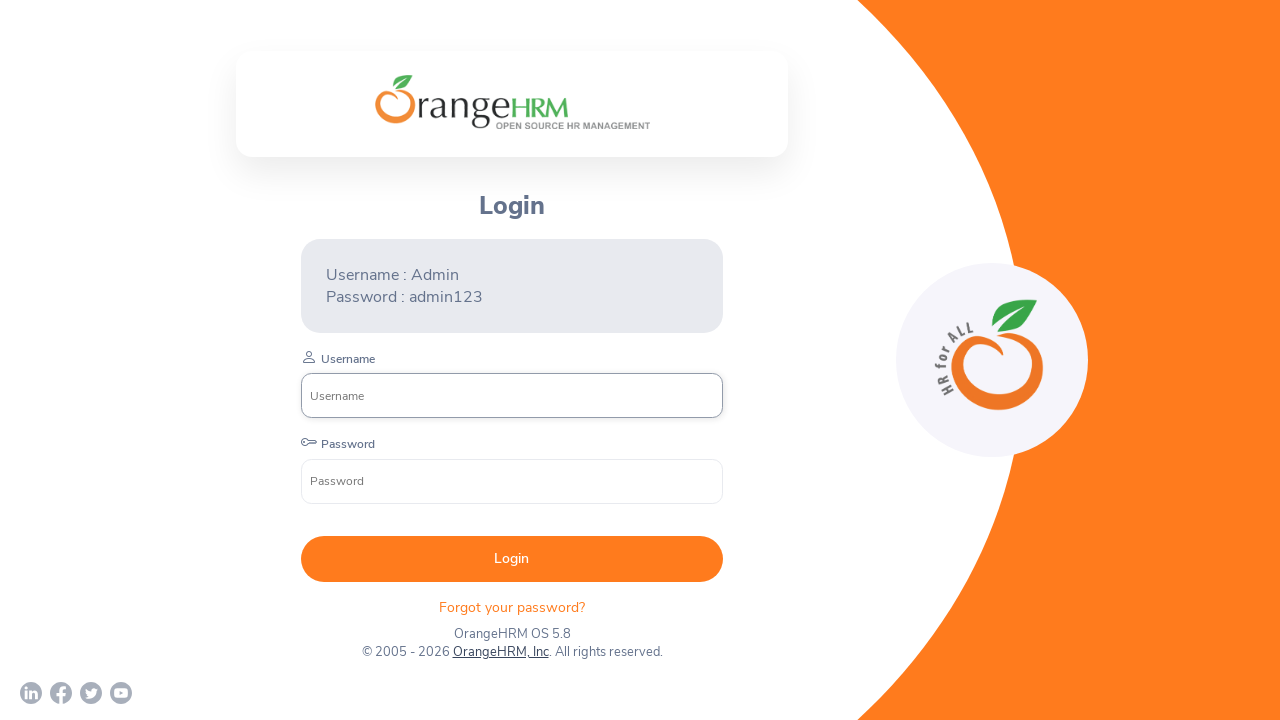

Verified login page header displays 'Login' text
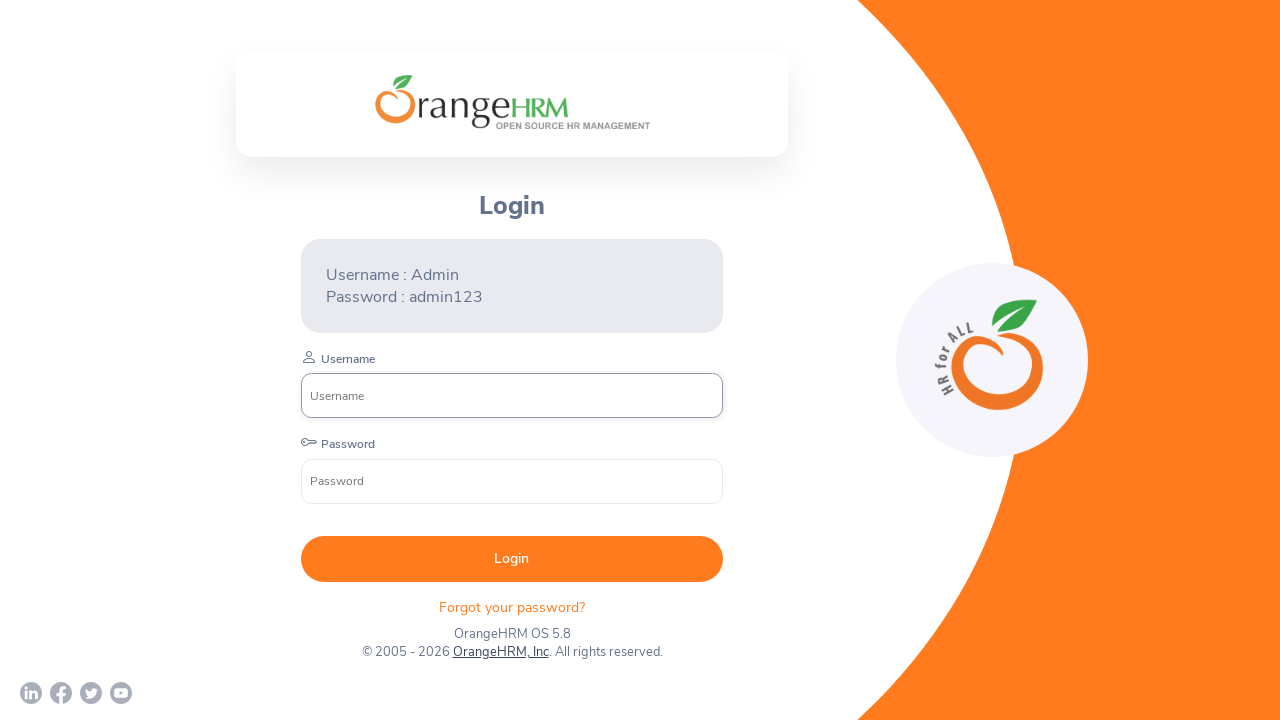

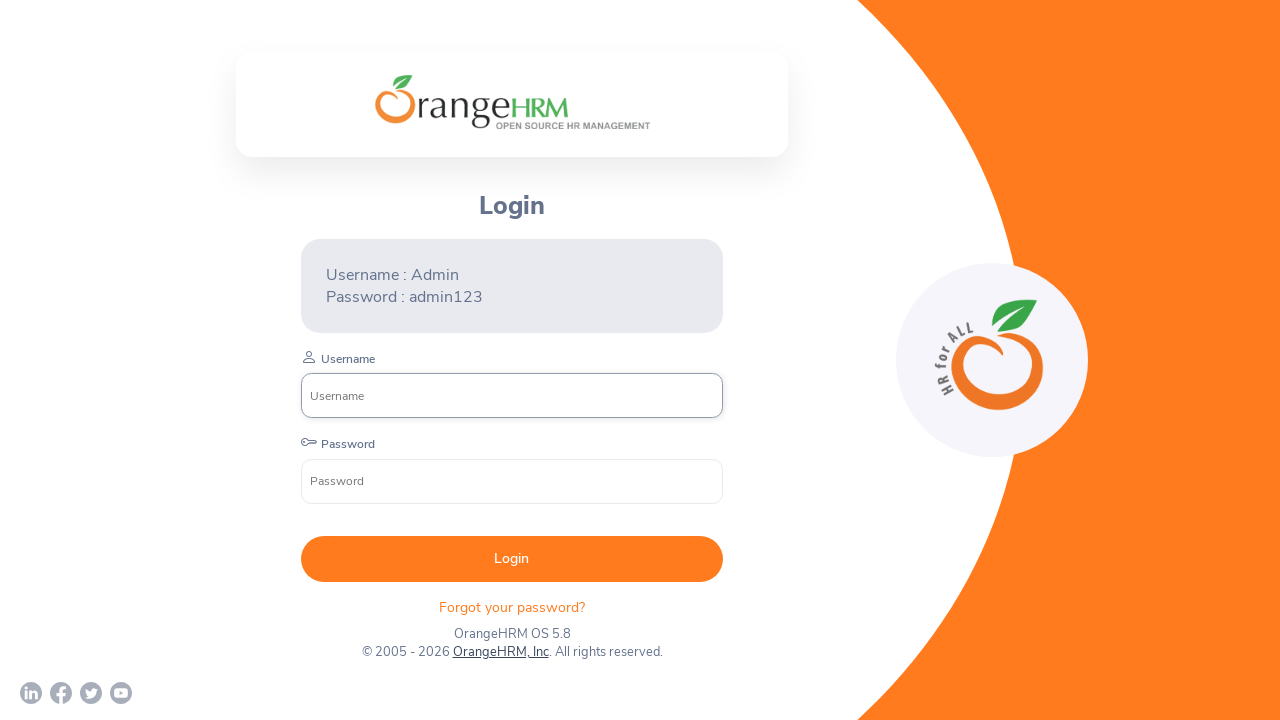